Tests dropdown/select box functionality by selecting an option by its visible text from a multi-select element

Starting URL: https://techcanvass.com/Examples/multi-select.html

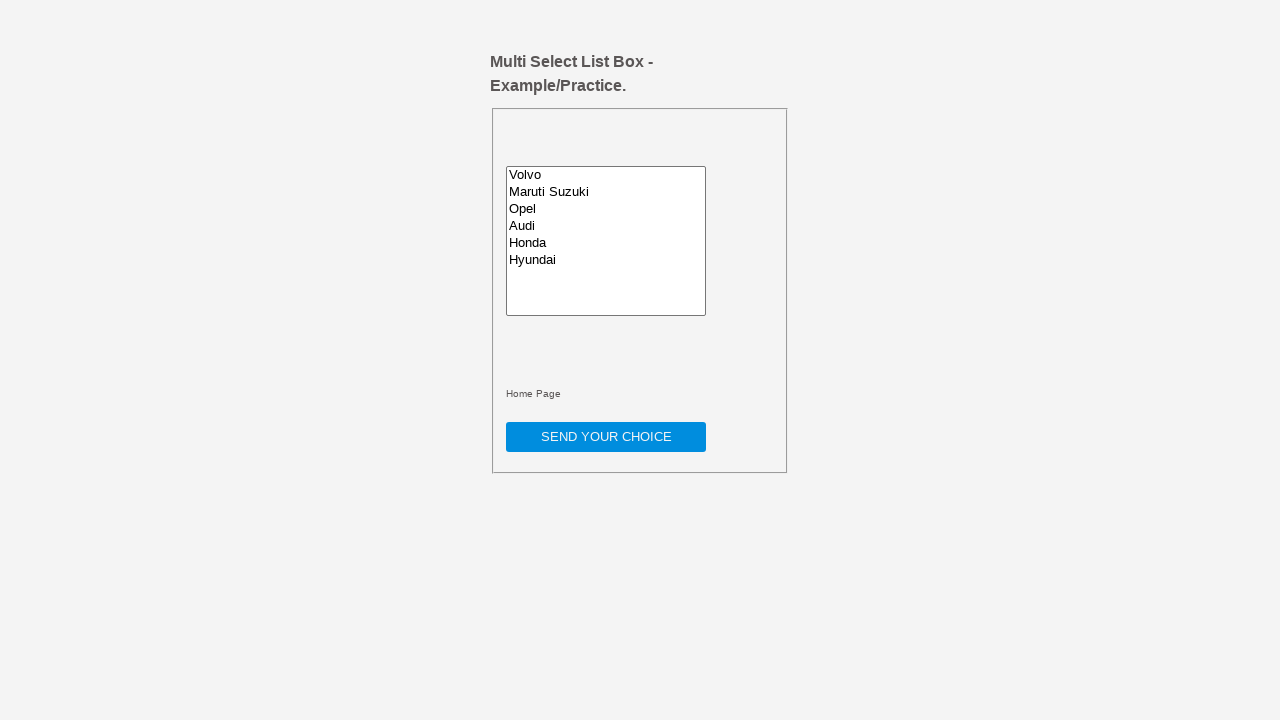

Navigated to multi-select example page
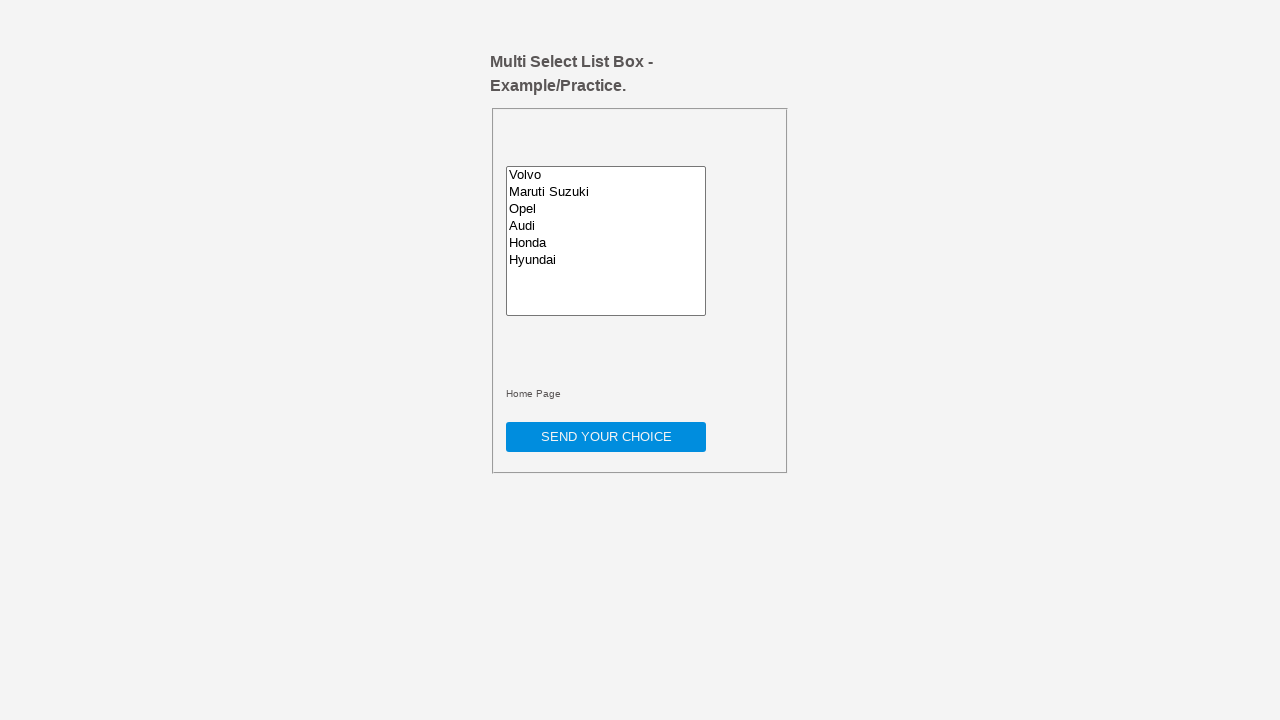

Selected 'Maruti Suzuki' from dropdown by visible text on select
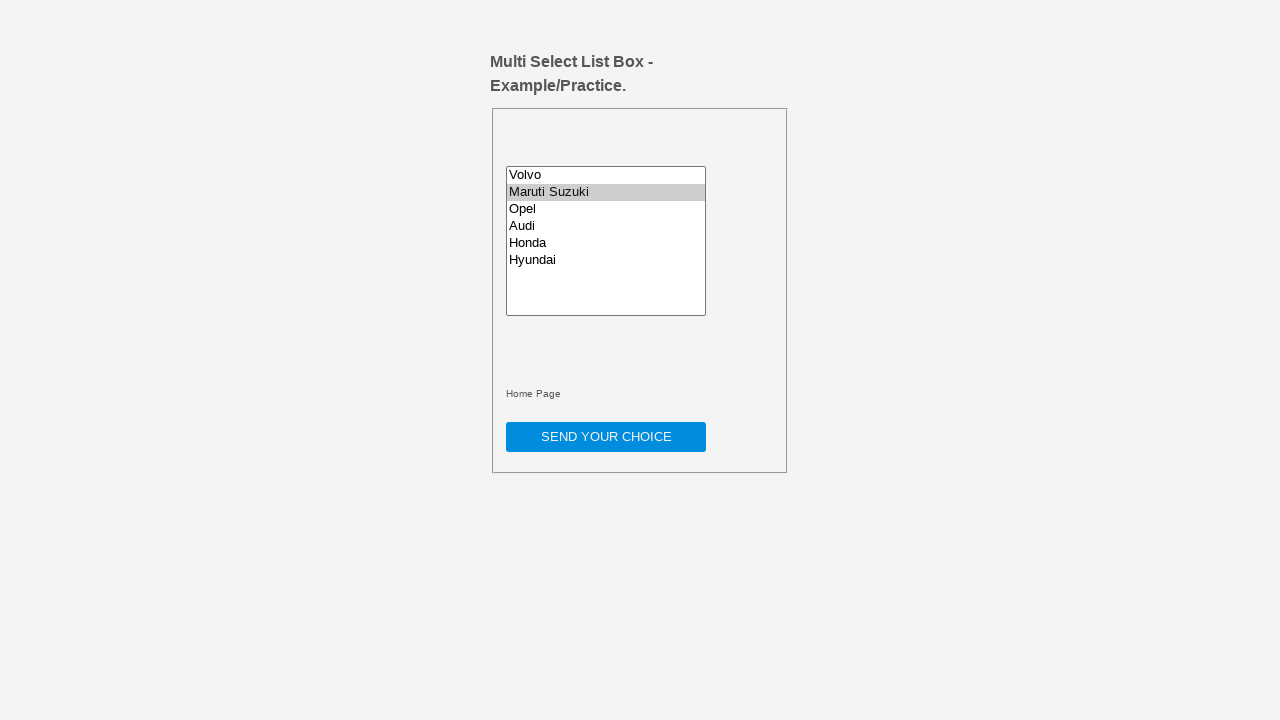

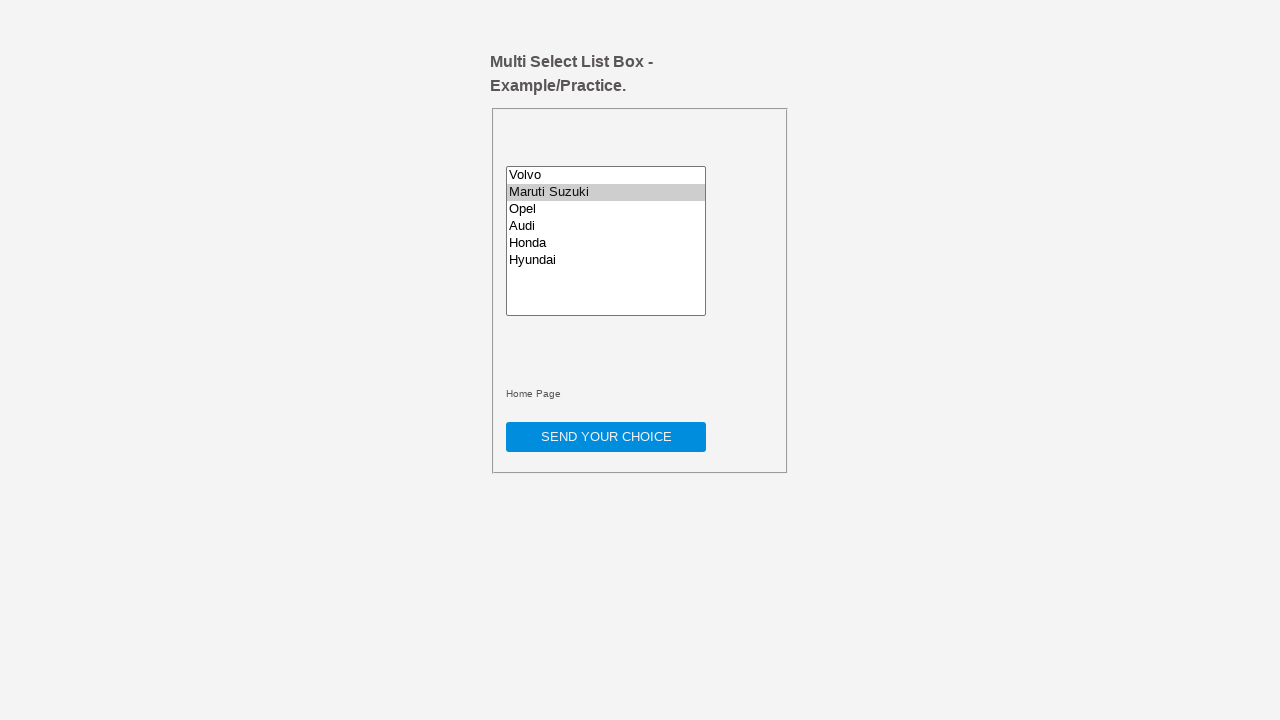